Tests basic HTML form controls on a tutorial website by filling a text field, selecting radio buttons, checking/unchecking checkboxes, entering email and password, and clicking a register button.

Starting URL: https://www.hyrtutorials.com/p/basic-controls.html

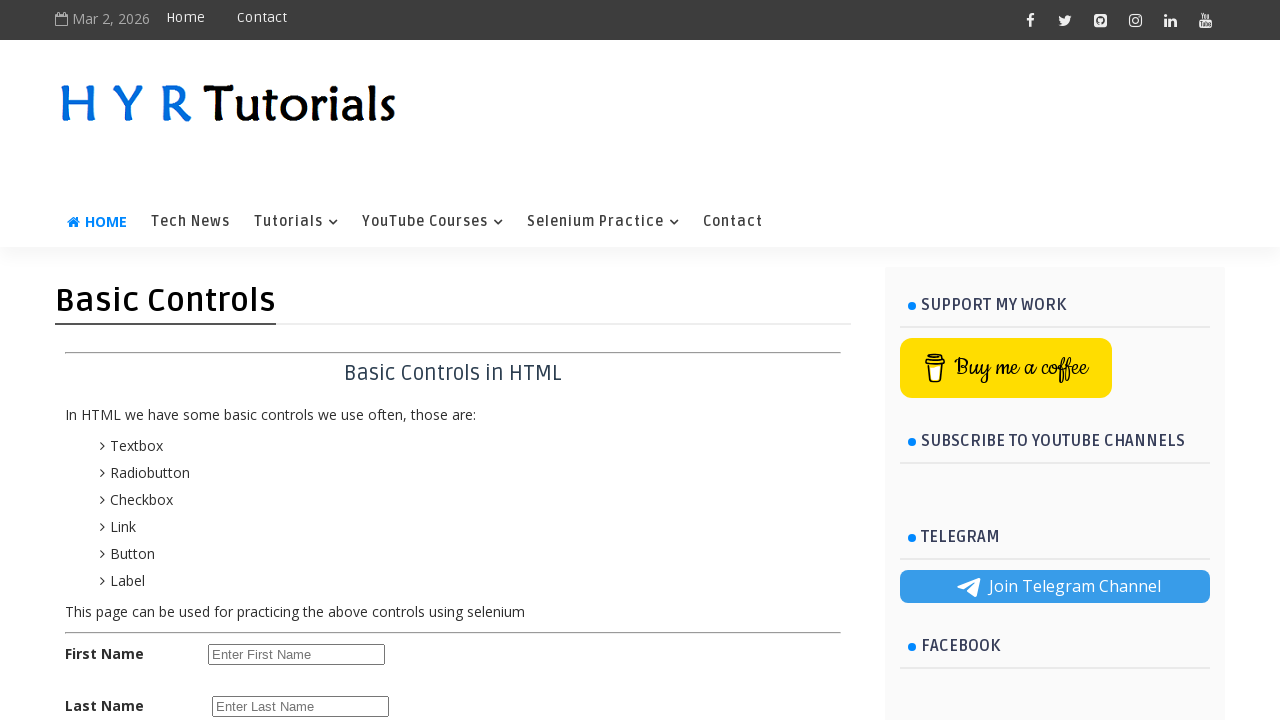

Filled first name field with 'slayer' on input[name='fName']
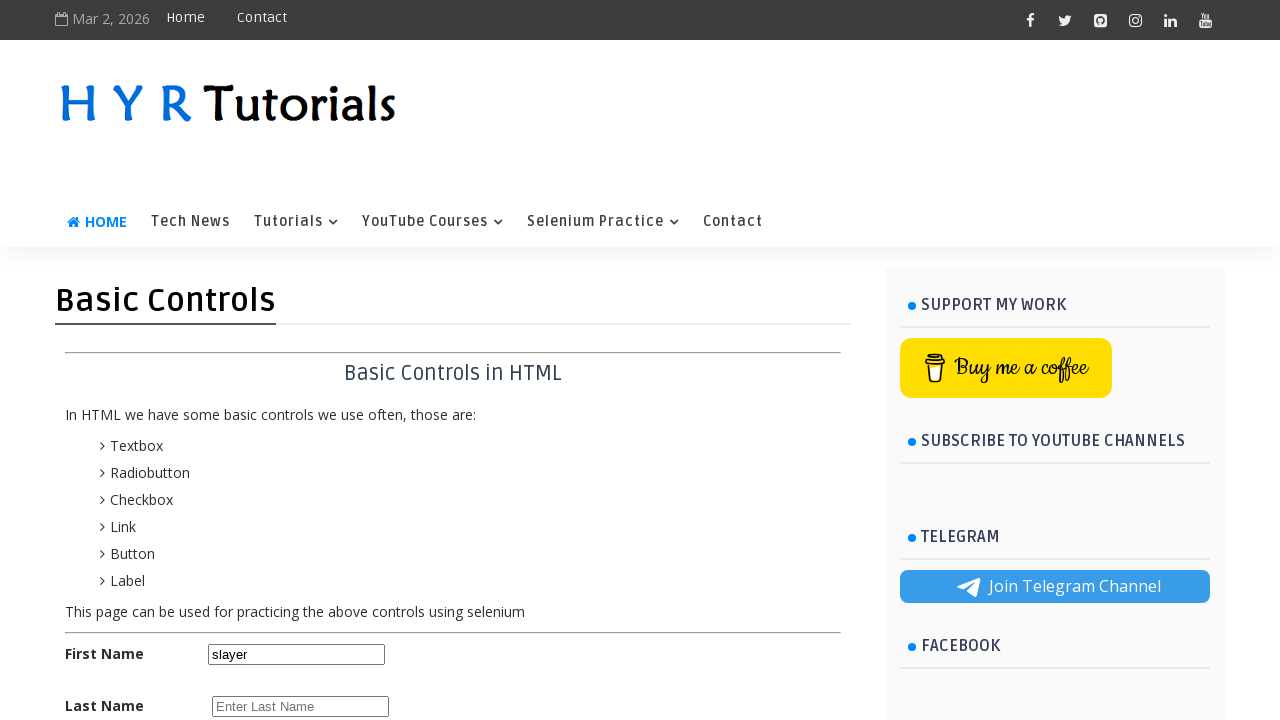

Selected female radio button at (286, 426) on #femalerb
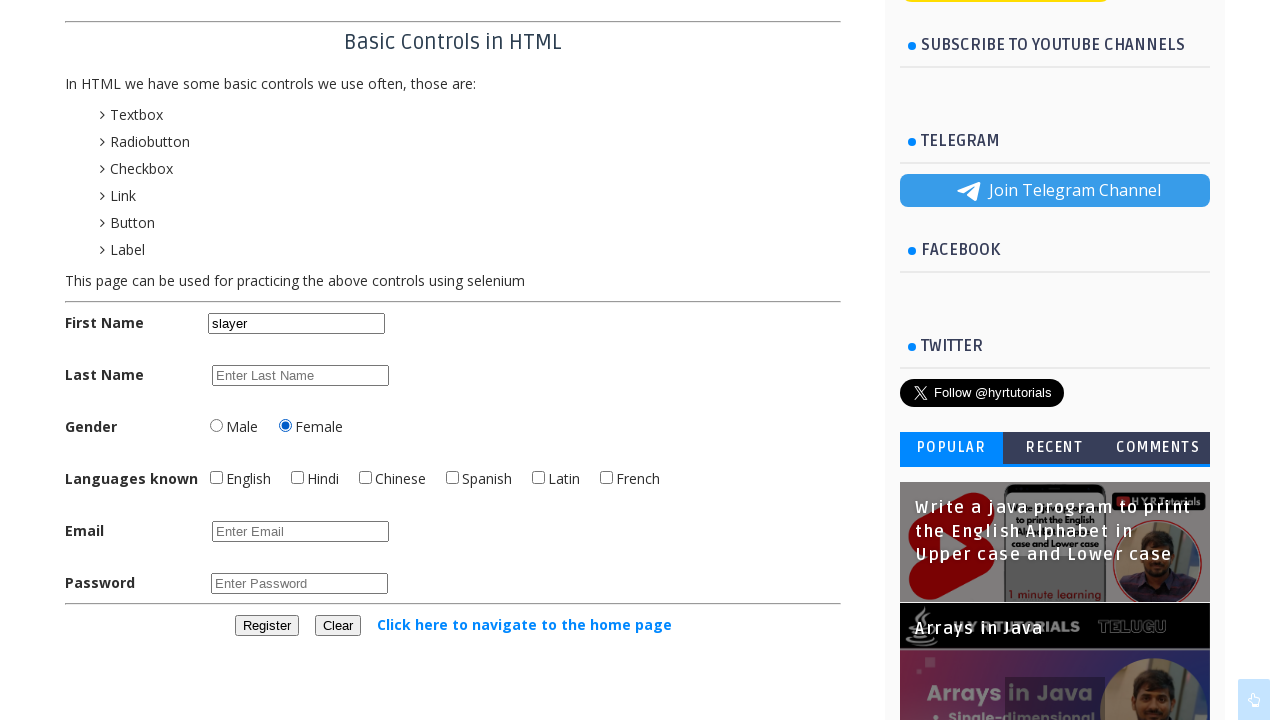

Checked Spanish checkbox at (452, 478) on #spanishchbx
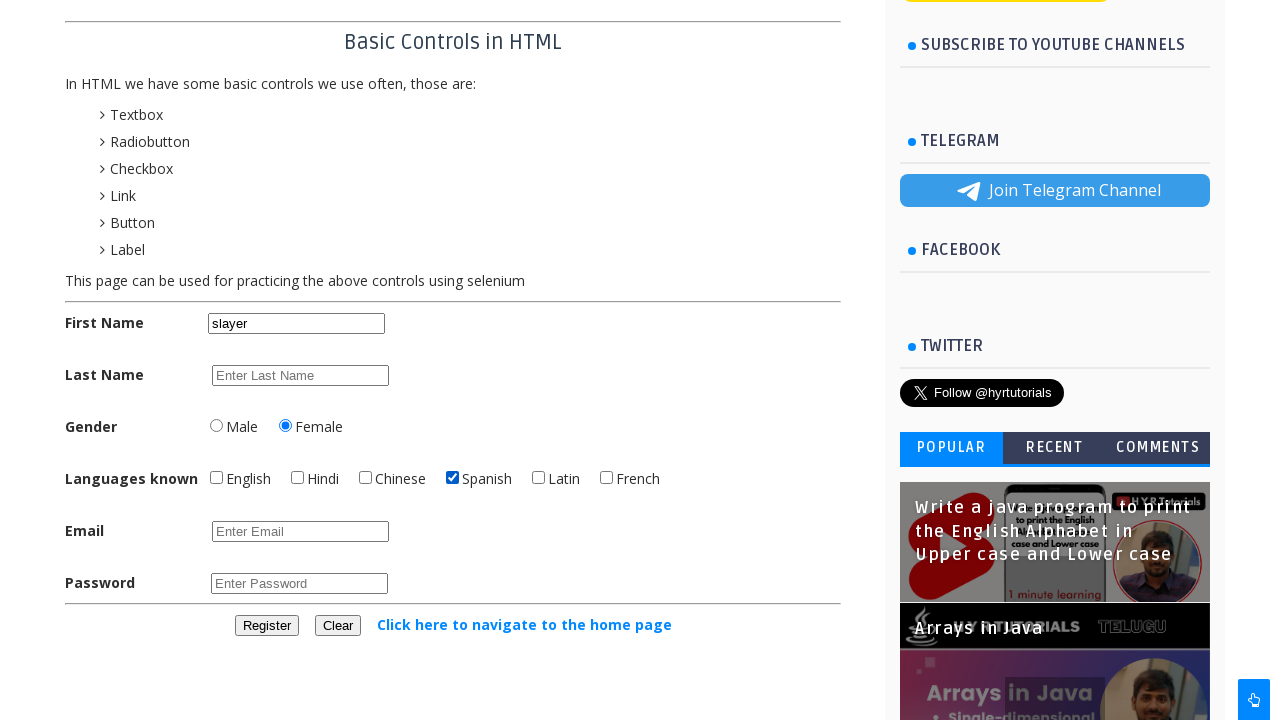

Checked Latin checkbox at (538, 478) on #latinchbx
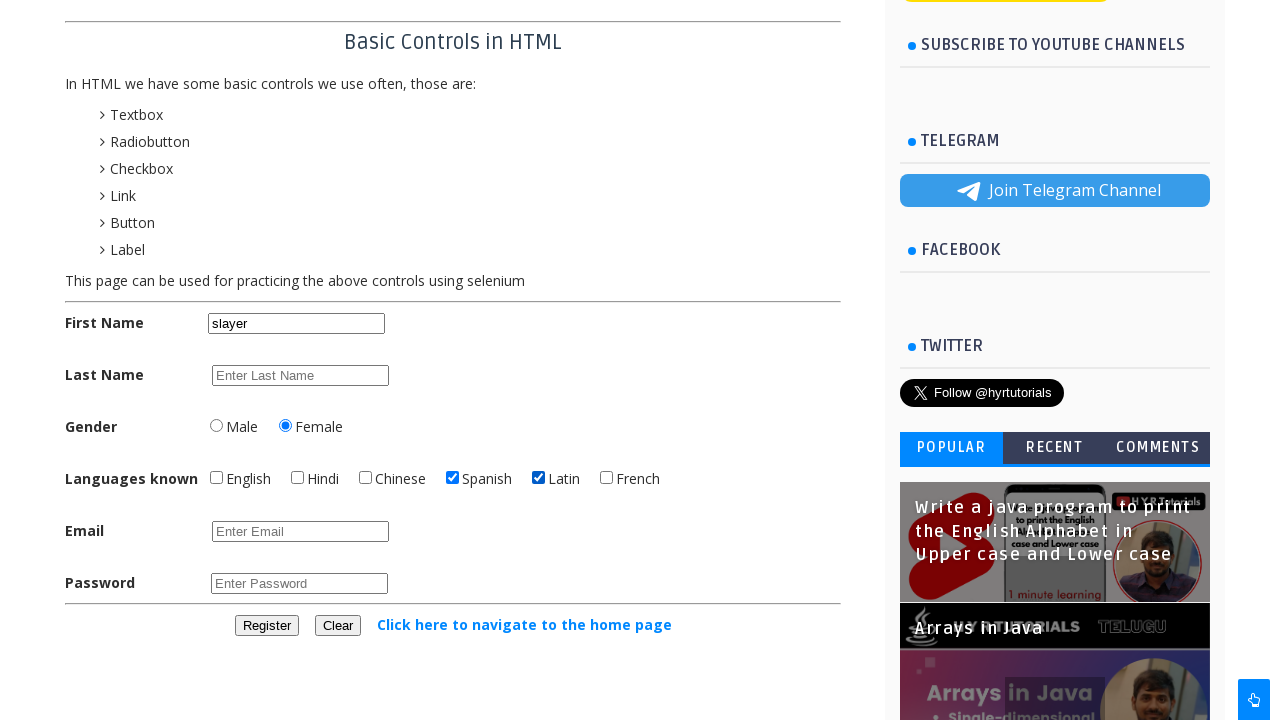

Unchecked Latin checkbox at (538, 478) on #latinchbx
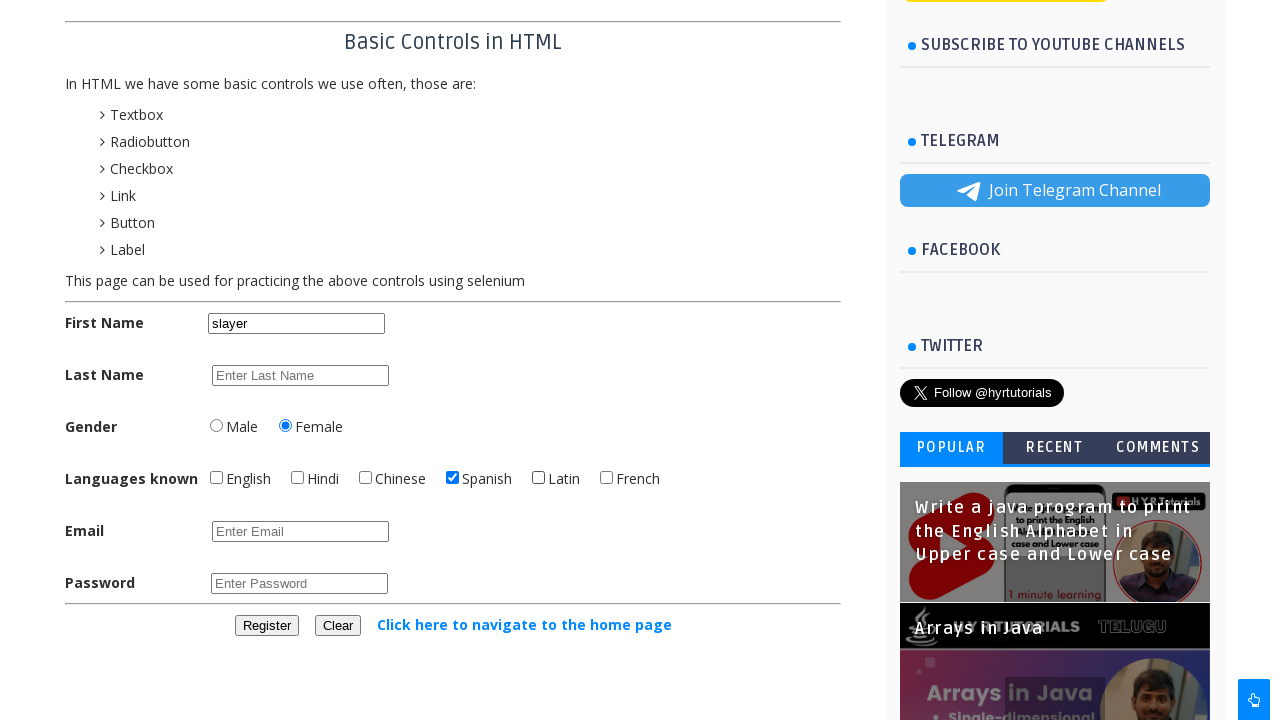

Filled email field with 'testuser@example.com' on #email
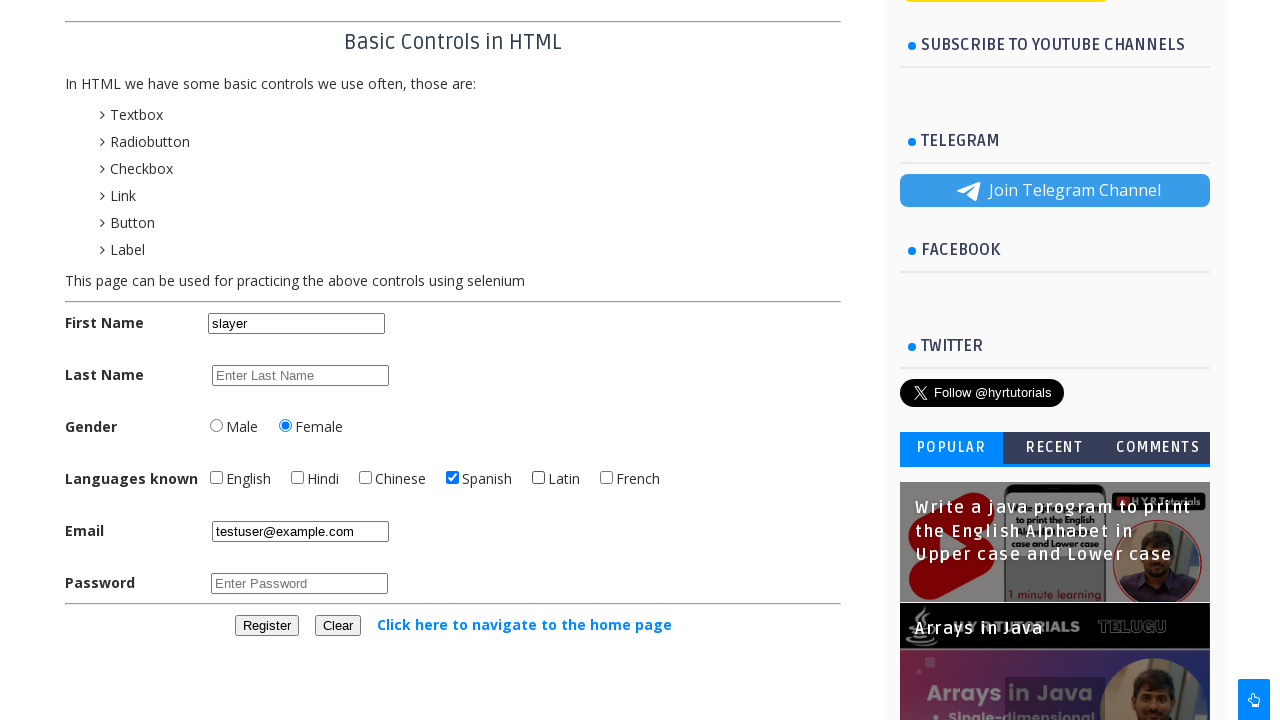

Filled password field with 'elementry' on #password
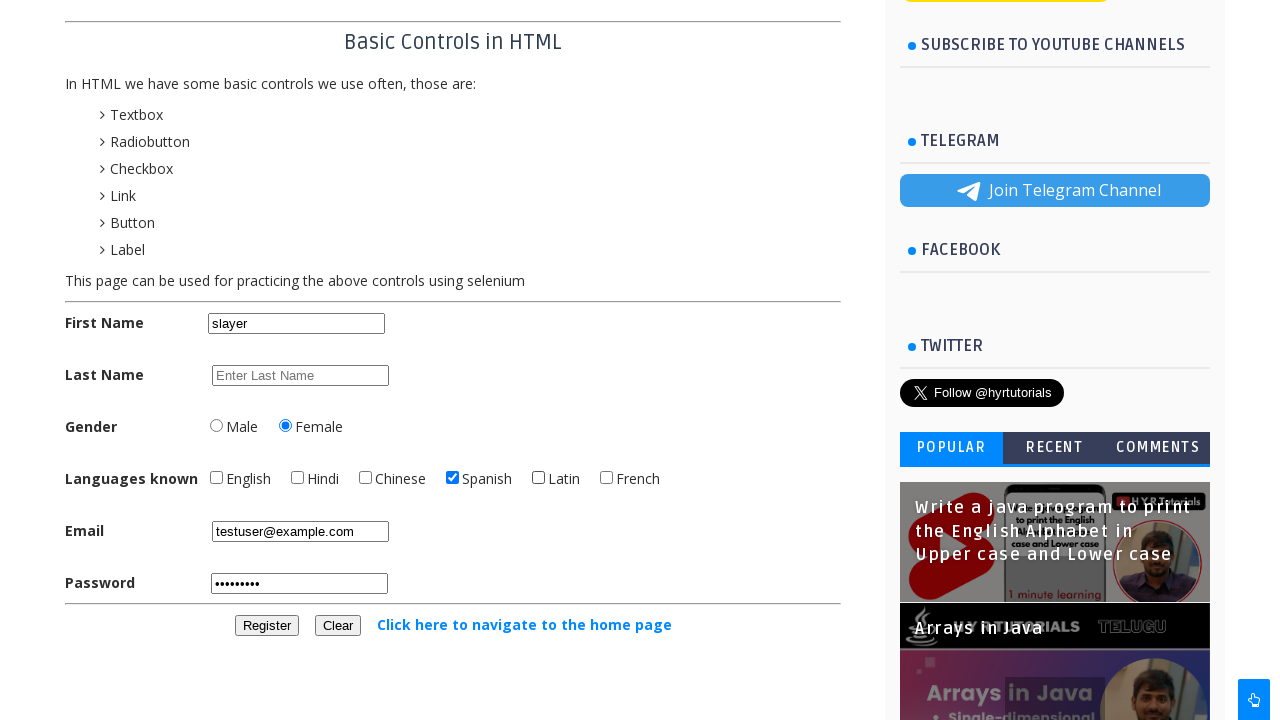

Clicked register button at (266, 626) on #registerbtn
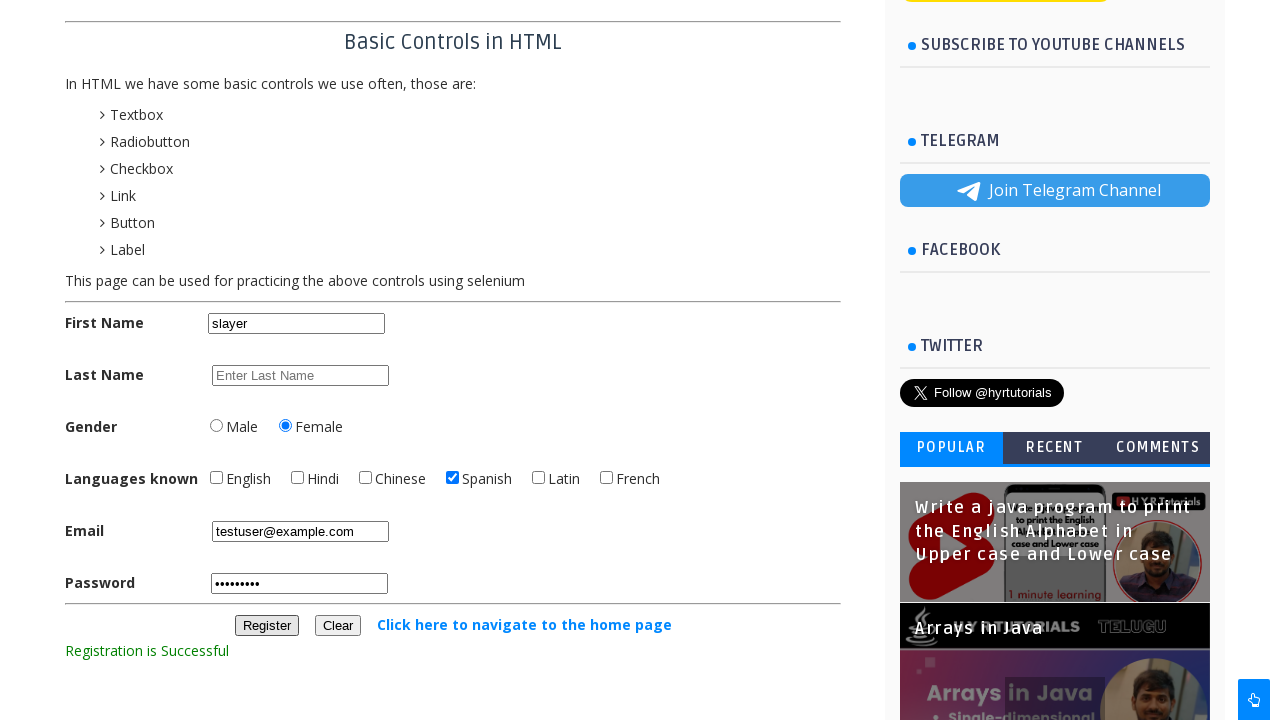

Registration response message appeared
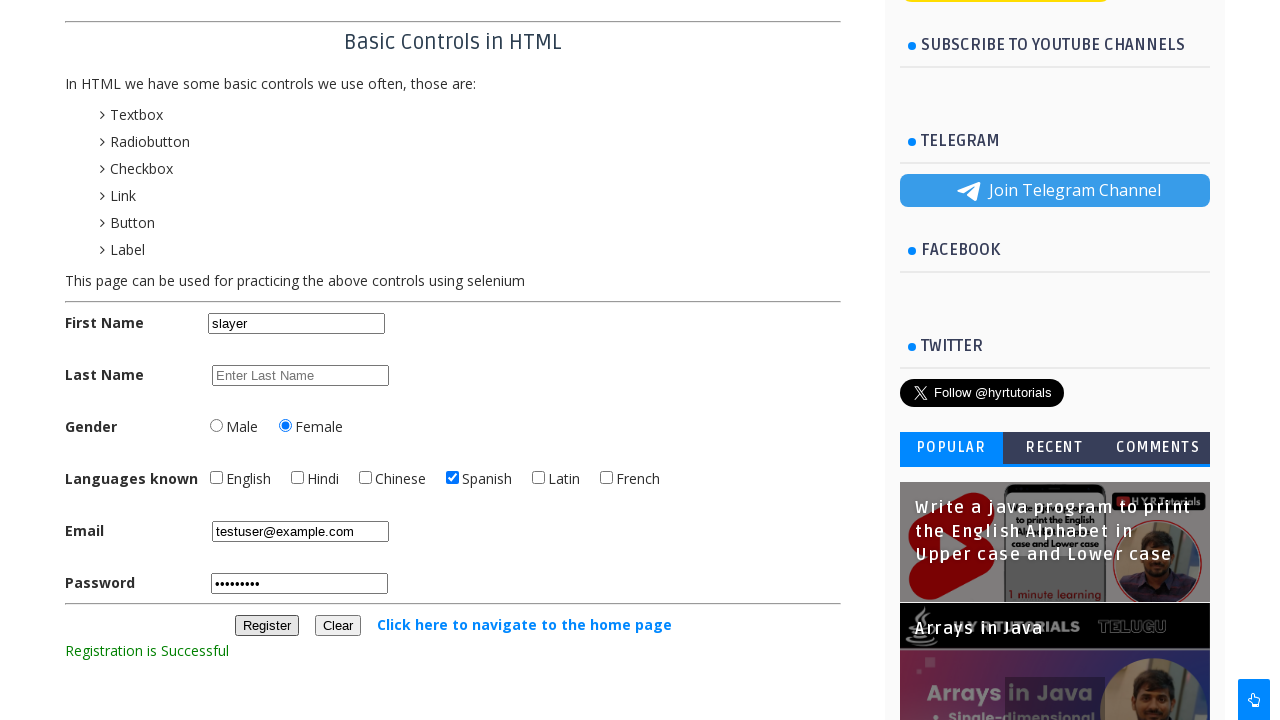

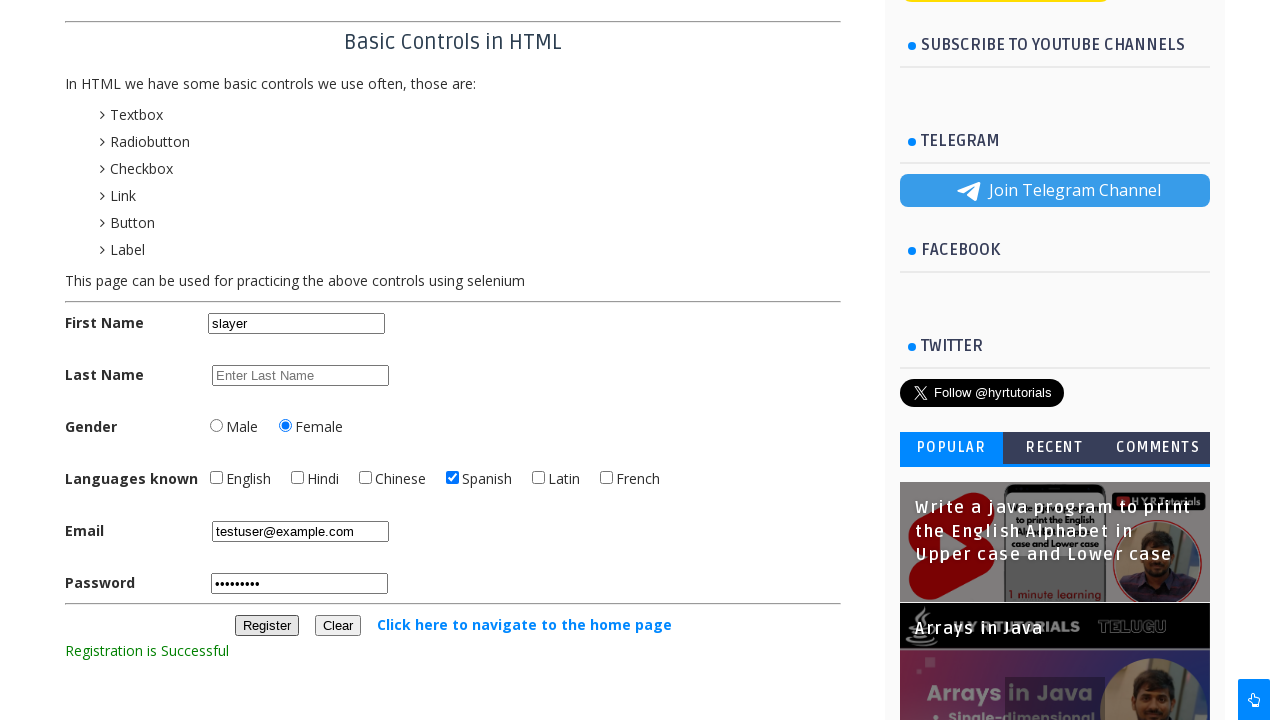